Tests checkbox functionality by clicking on checkboxes

Starting URL: https://the-internet.herokuapp.com/

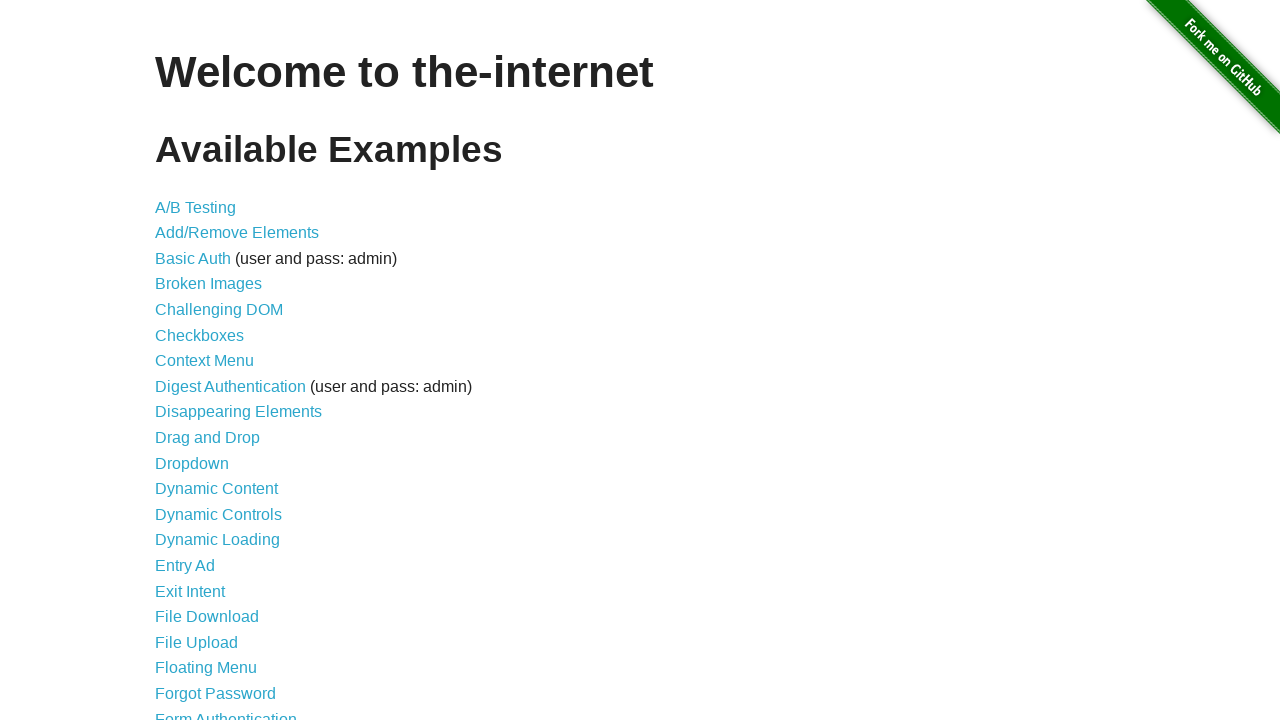

Clicked on Checkboxes link to navigate to checkbox test page at (200, 335) on a[href='/checkboxes']
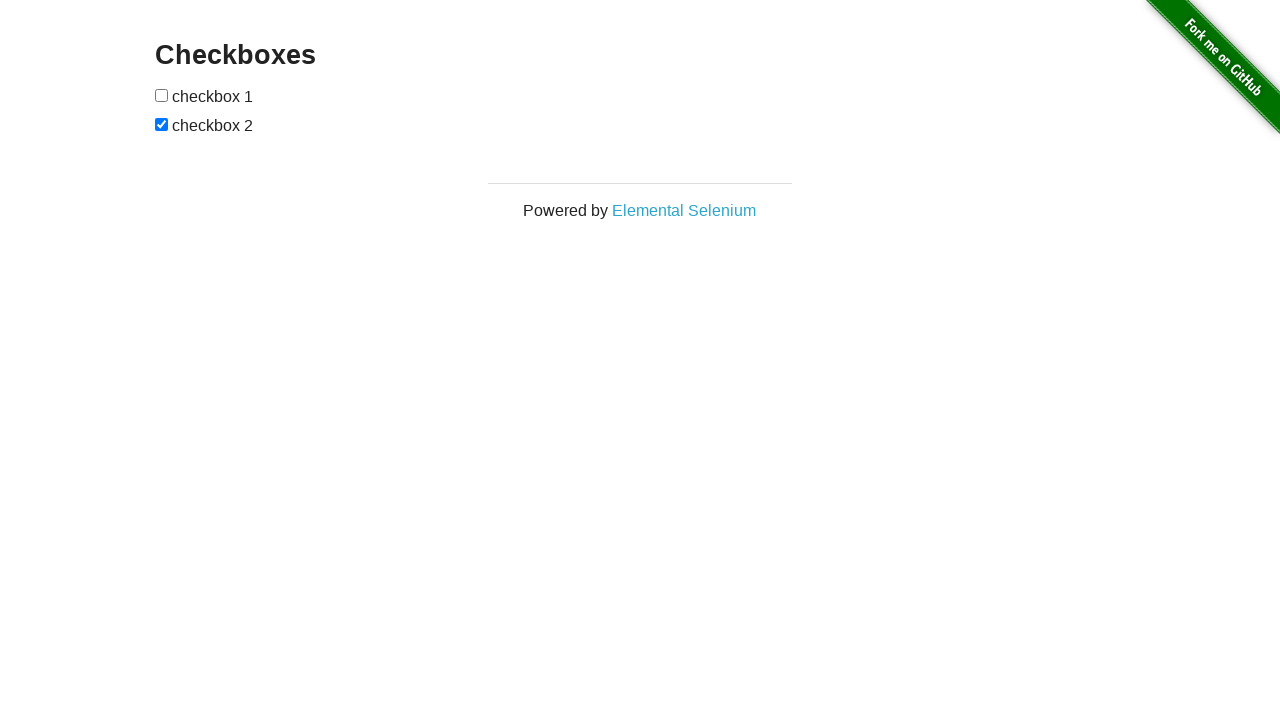

Clicked on first checkbox at (162, 95) on input[type='checkbox']:nth-of-type(1)
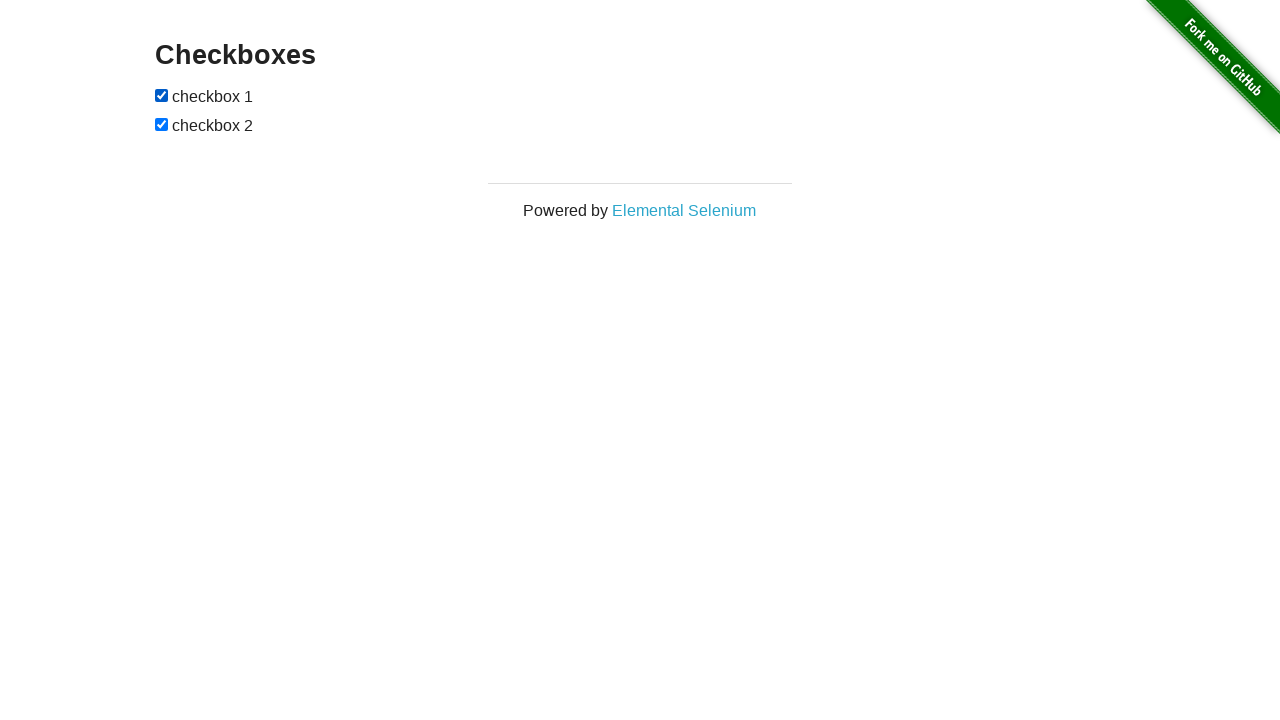

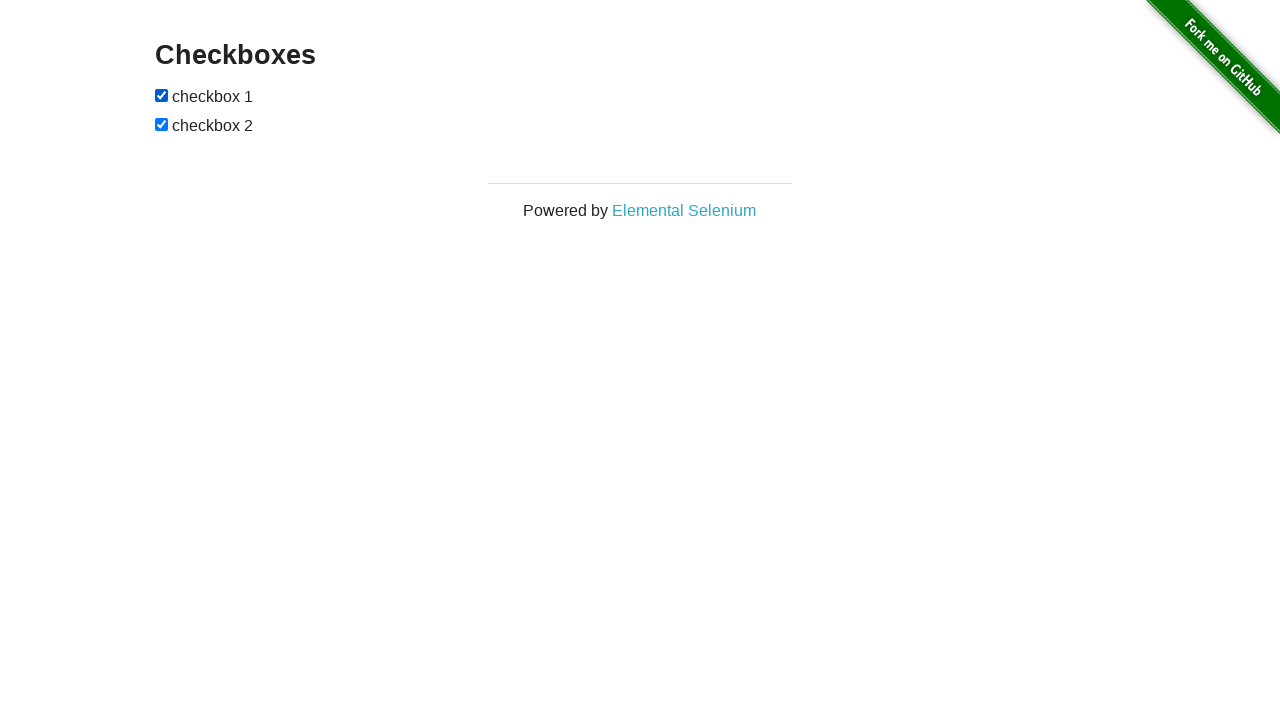